Tests different approaches to handle JavaScript alerts on a practice automation website by triggering alerts and accepting them using various methods

Starting URL: https://testautomationpractice.blogspot.com/

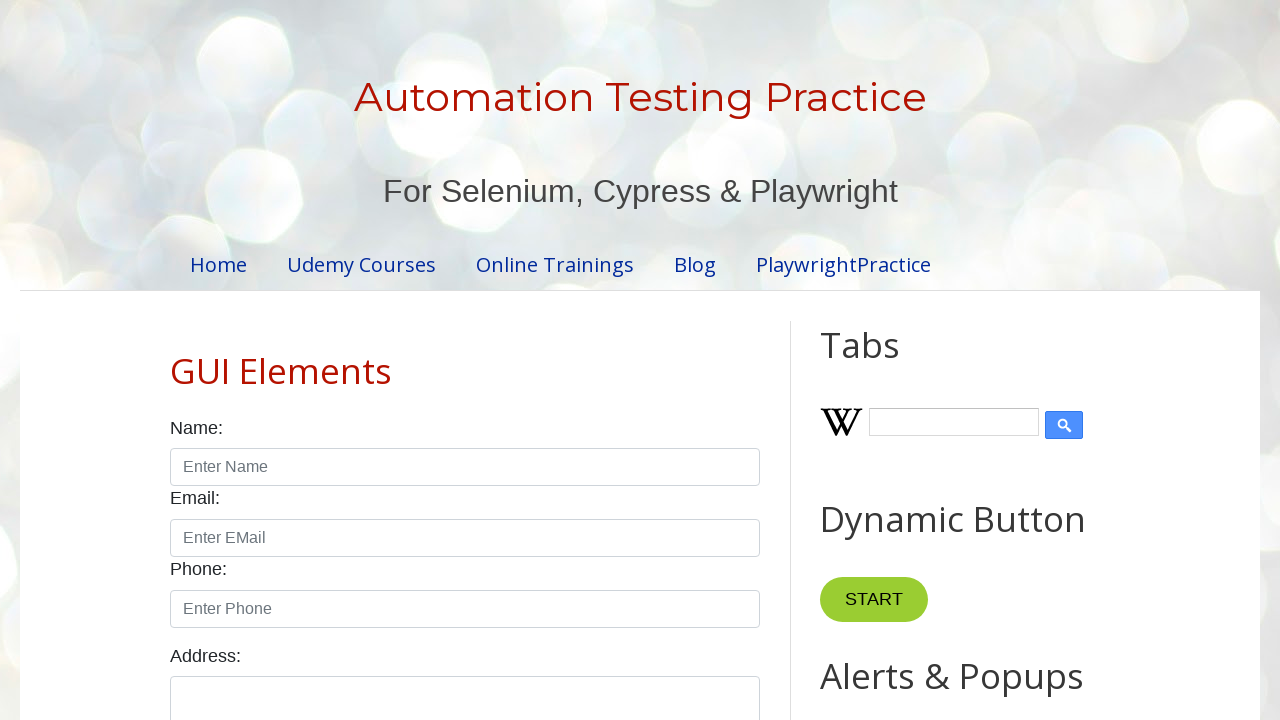

Navigated to test automation practice website
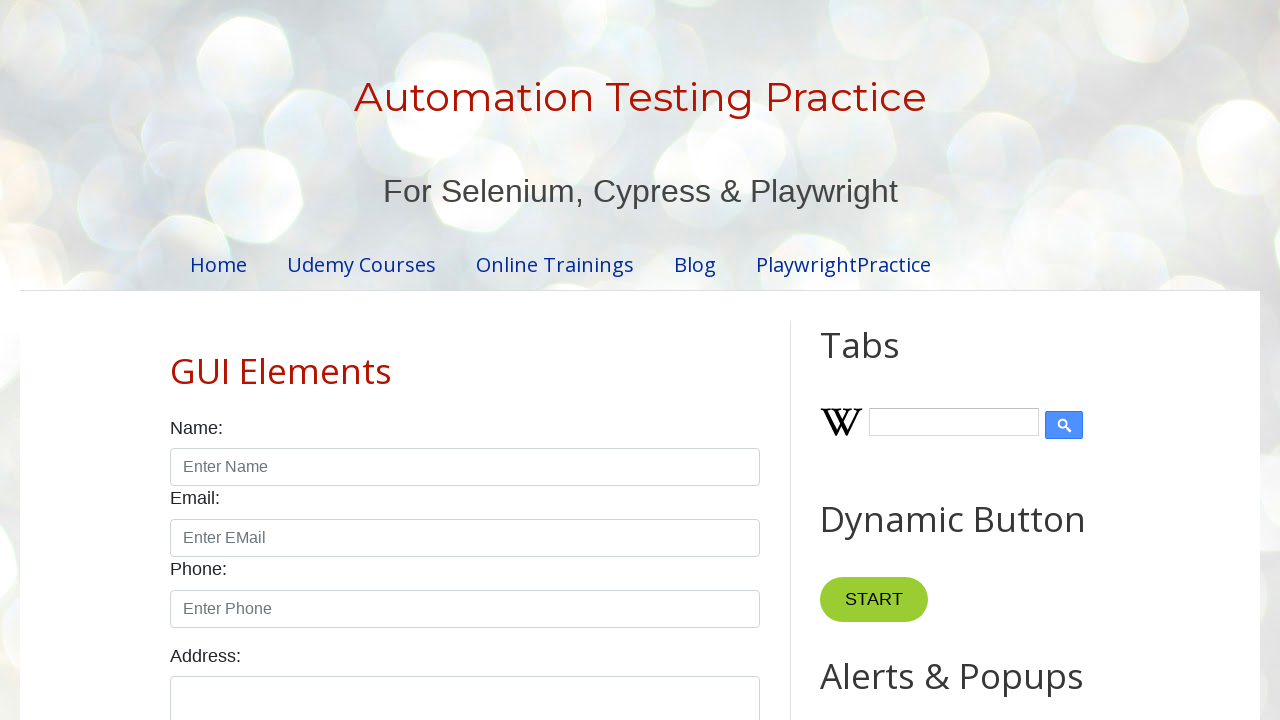

Clicked alert button to trigger JavaScript alert at (888, 361) on xpath=//button[@id='alertBtn']
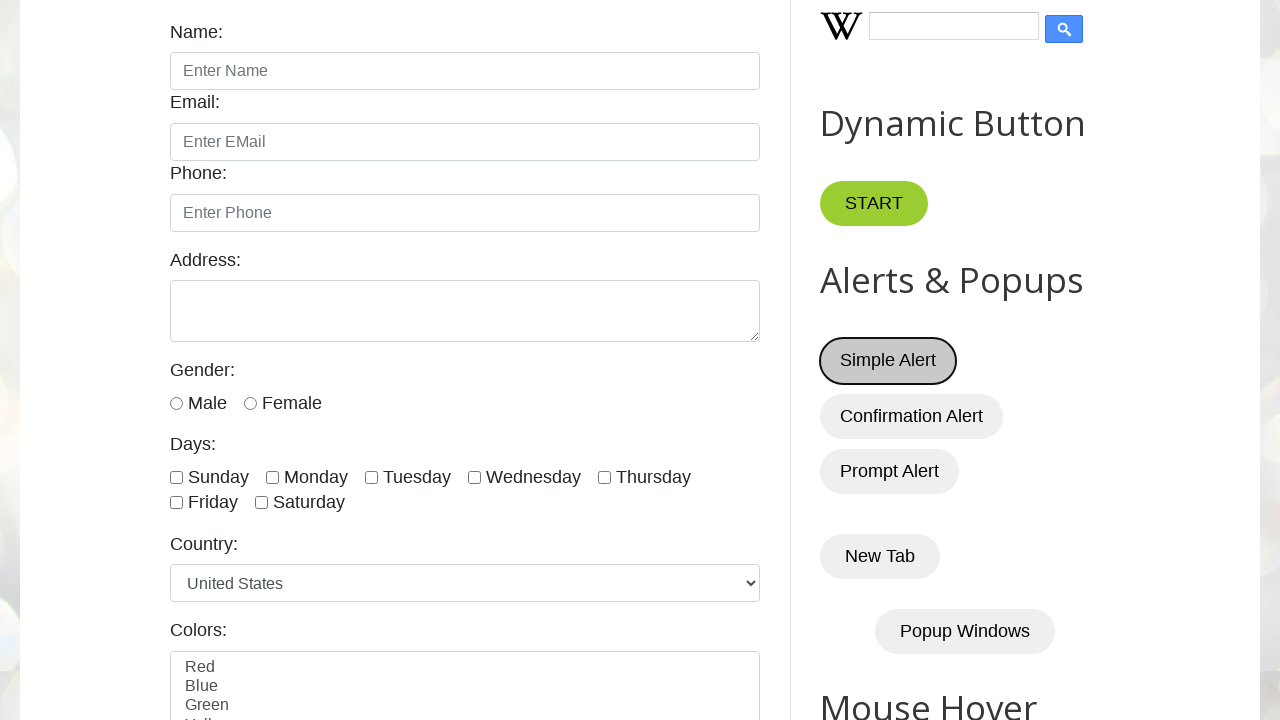

Set up dialog handler to accept alerts
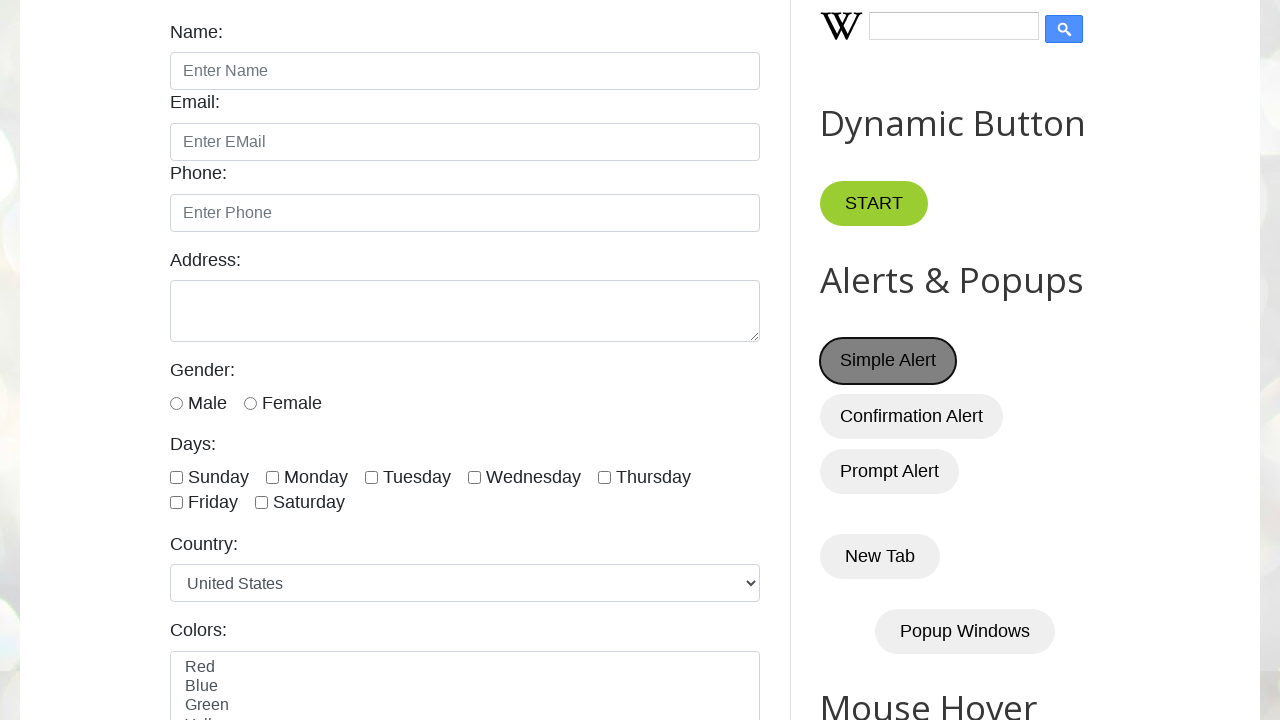

Clicked alert button again to trigger second alert at (888, 361) on xpath=//button[@id='alertBtn']
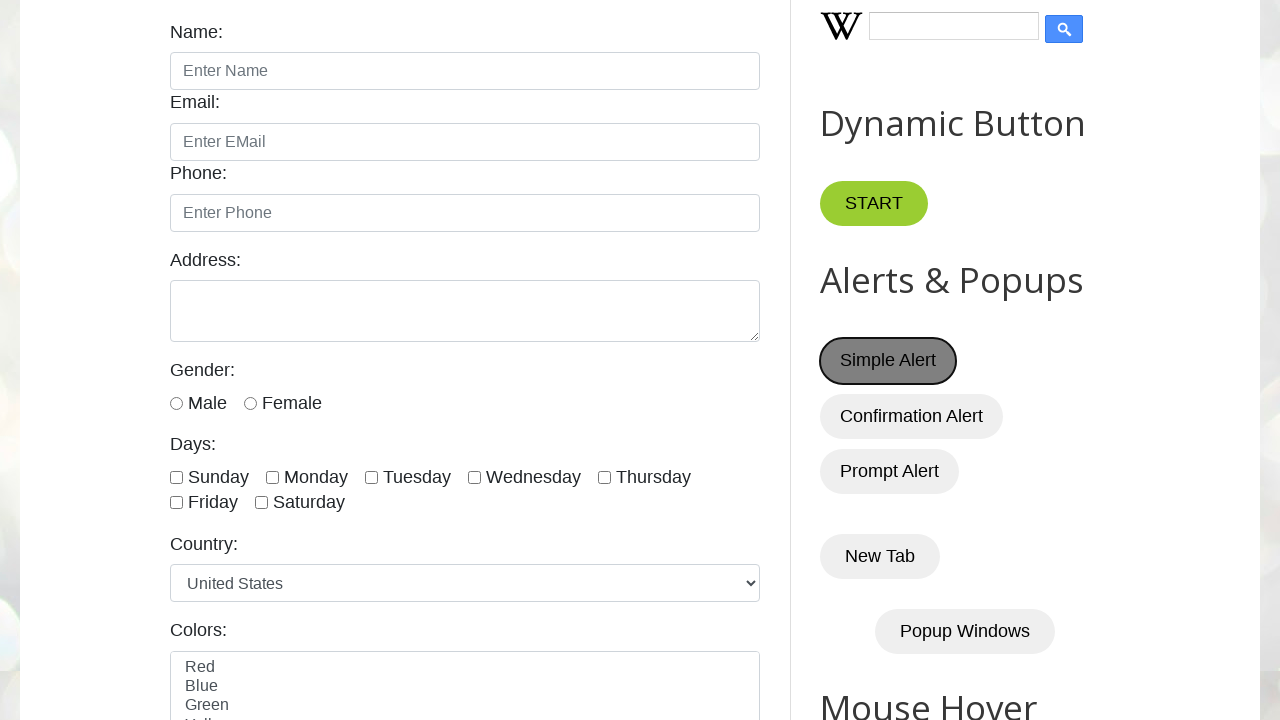

Waited 1 second for demonstration
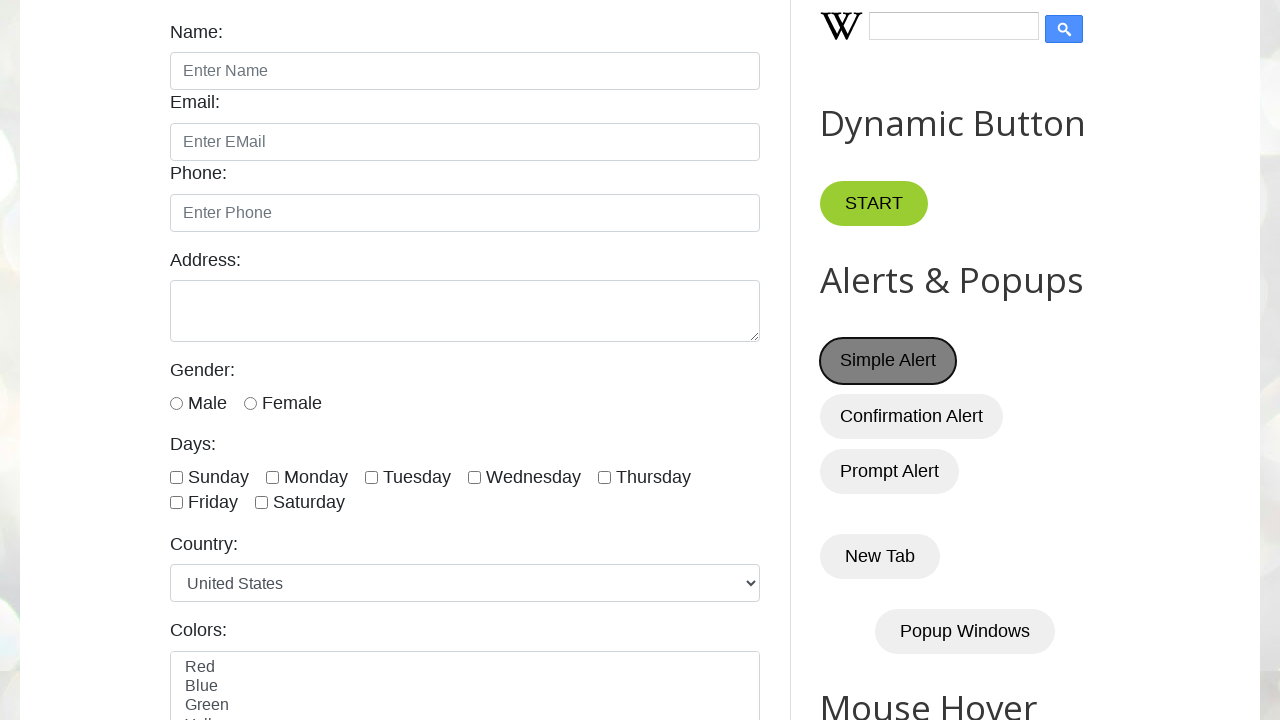

Clicked alert button a third time to trigger another alert at (888, 361) on xpath=//button[@id='alertBtn']
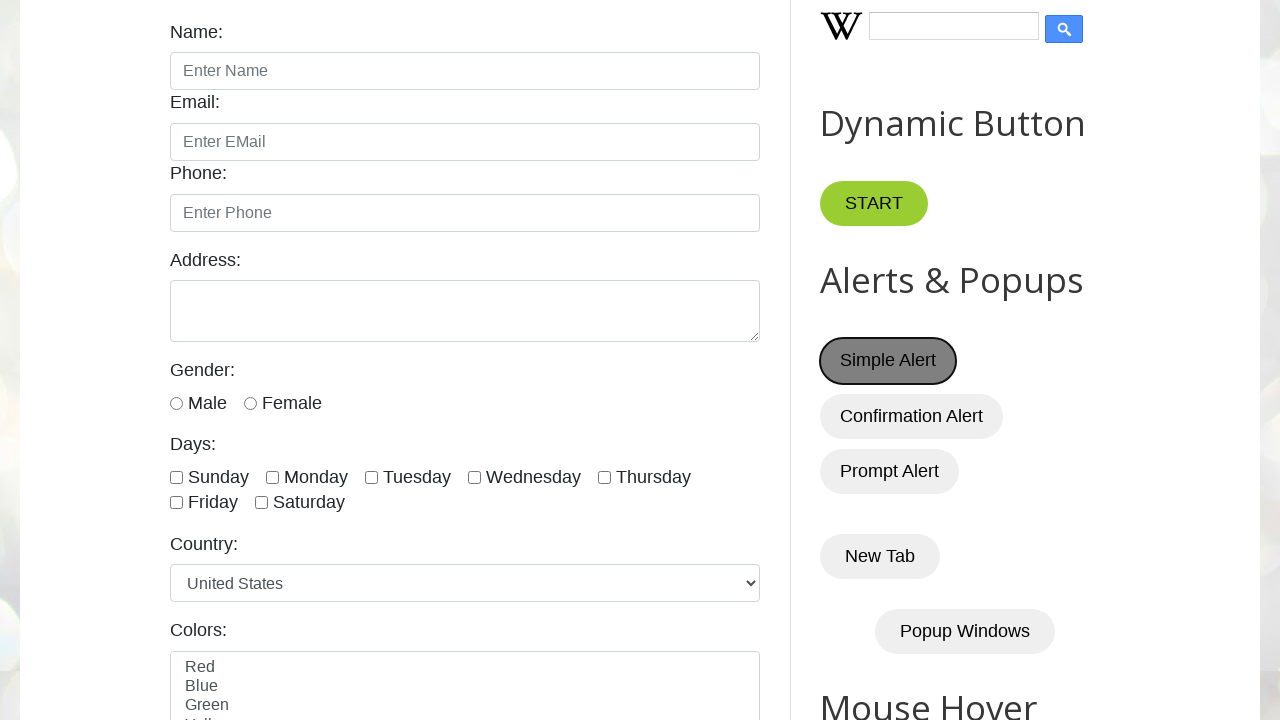

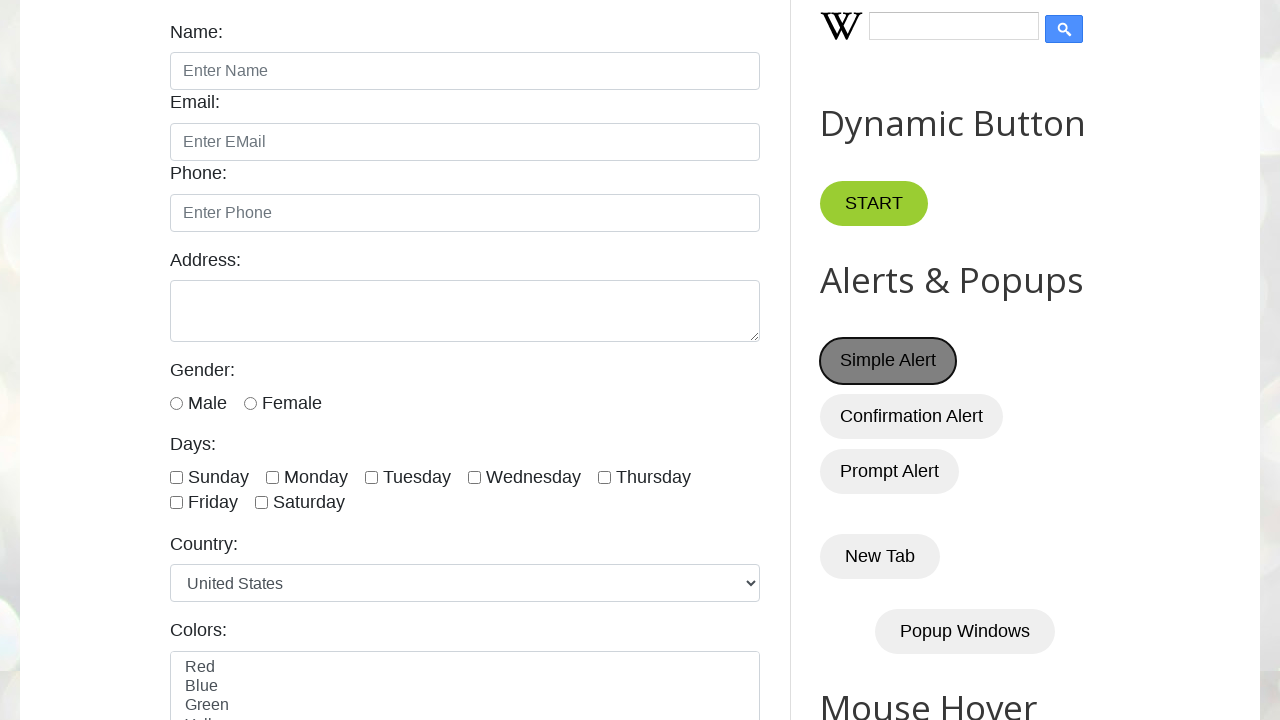